Navigates to OrangeHRM demo site and verifies the page title and URL are correct

Starting URL: https://opensource-demo.orangehrmlive.com/

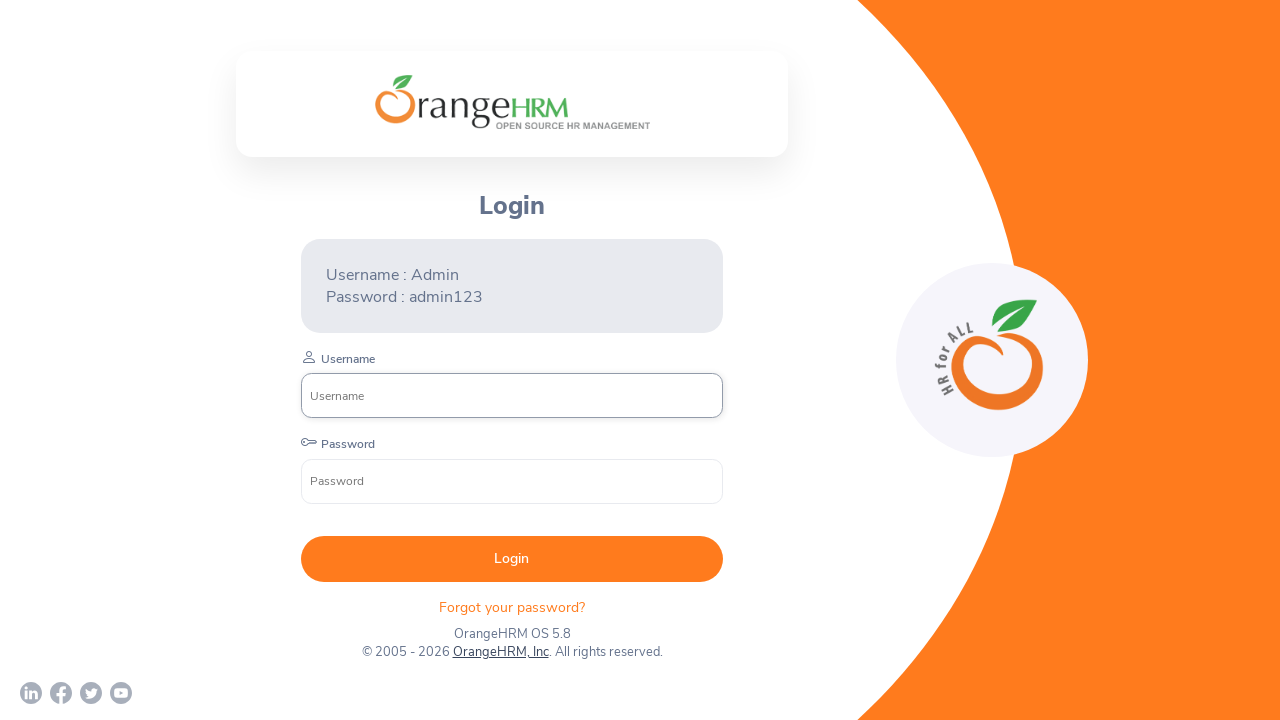

Page loaded with domcontentloaded state
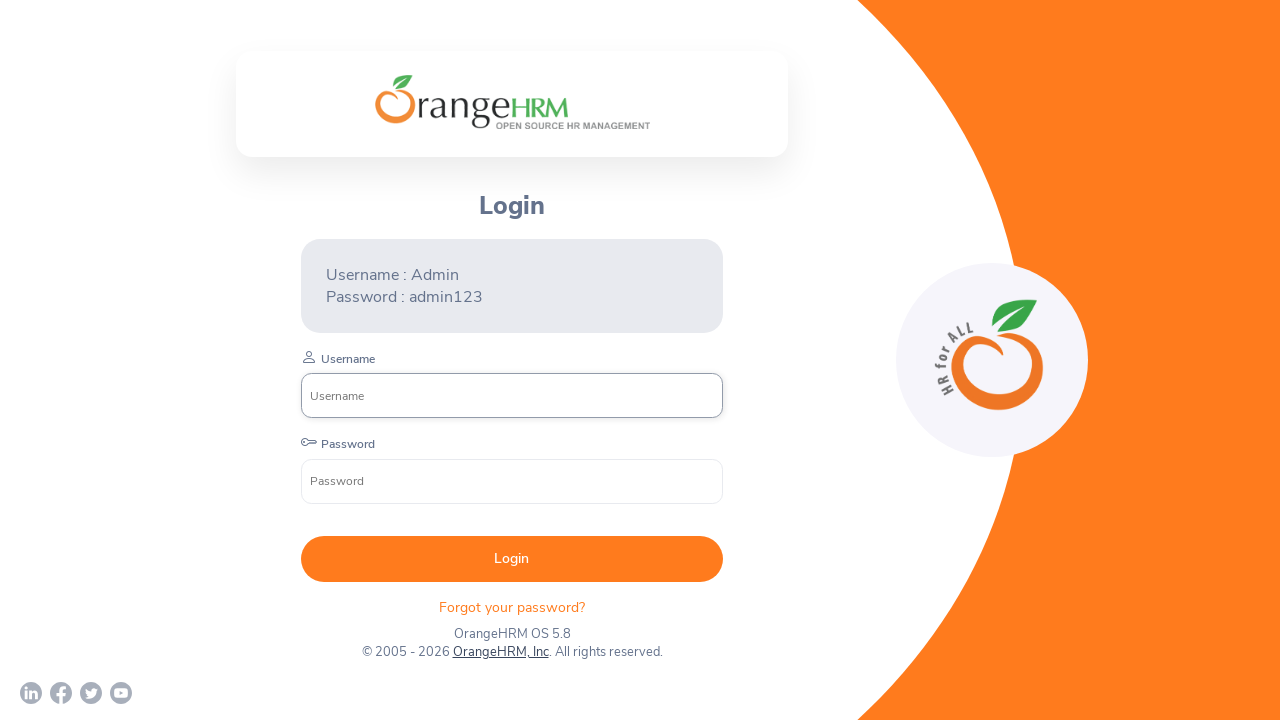

Retrieved page title: OrangeHRM
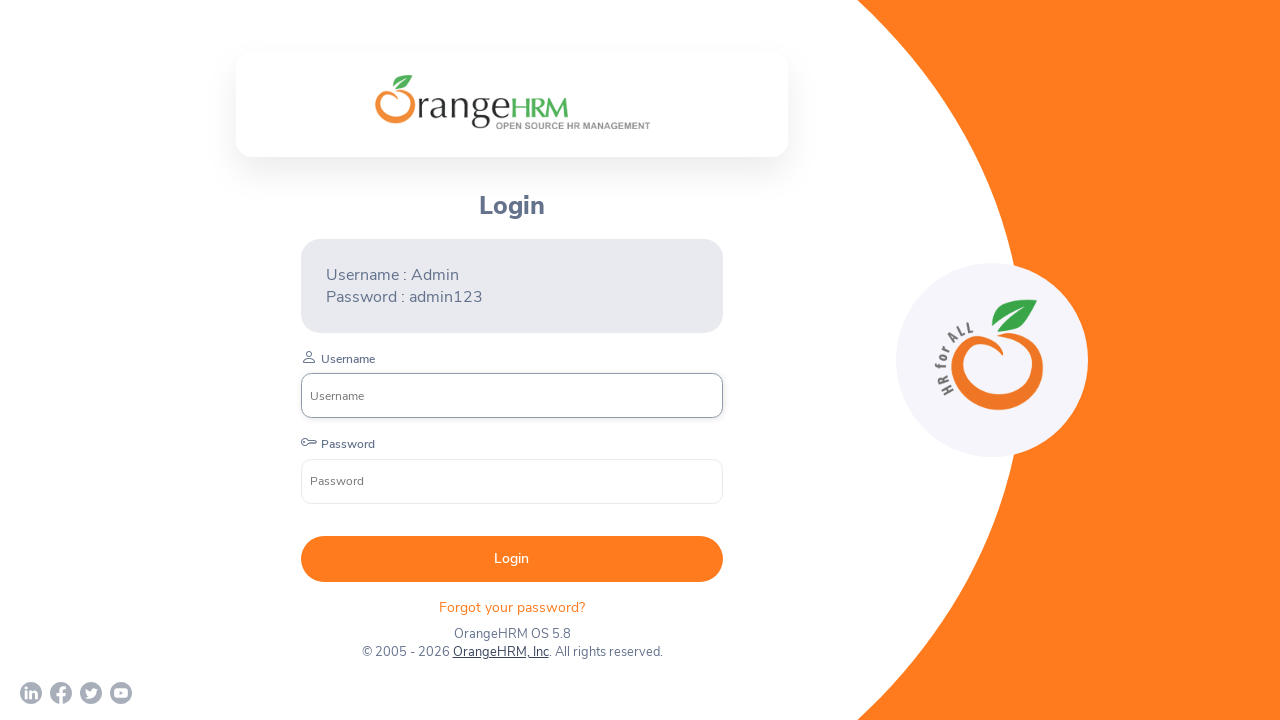

Verified page title contains 'OrangeHRM'
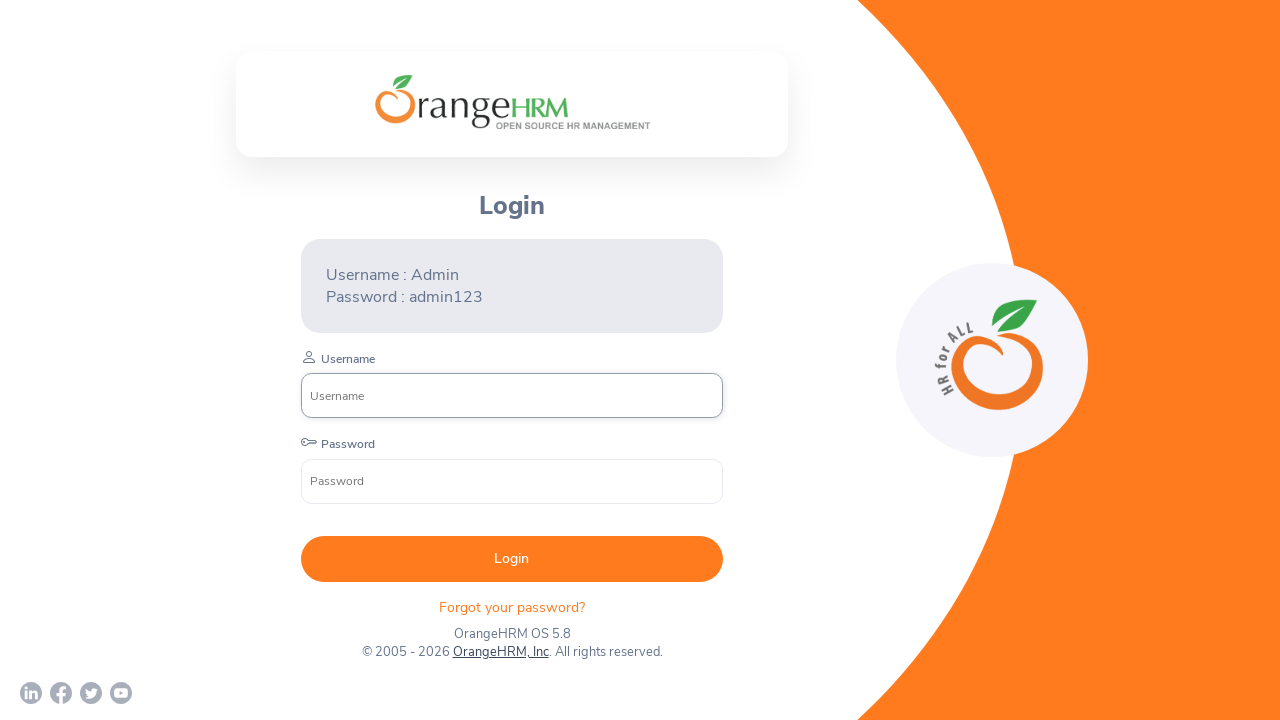

Retrieved current URL: https://opensource-demo.orangehrmlive.com/web/index.php/auth/login
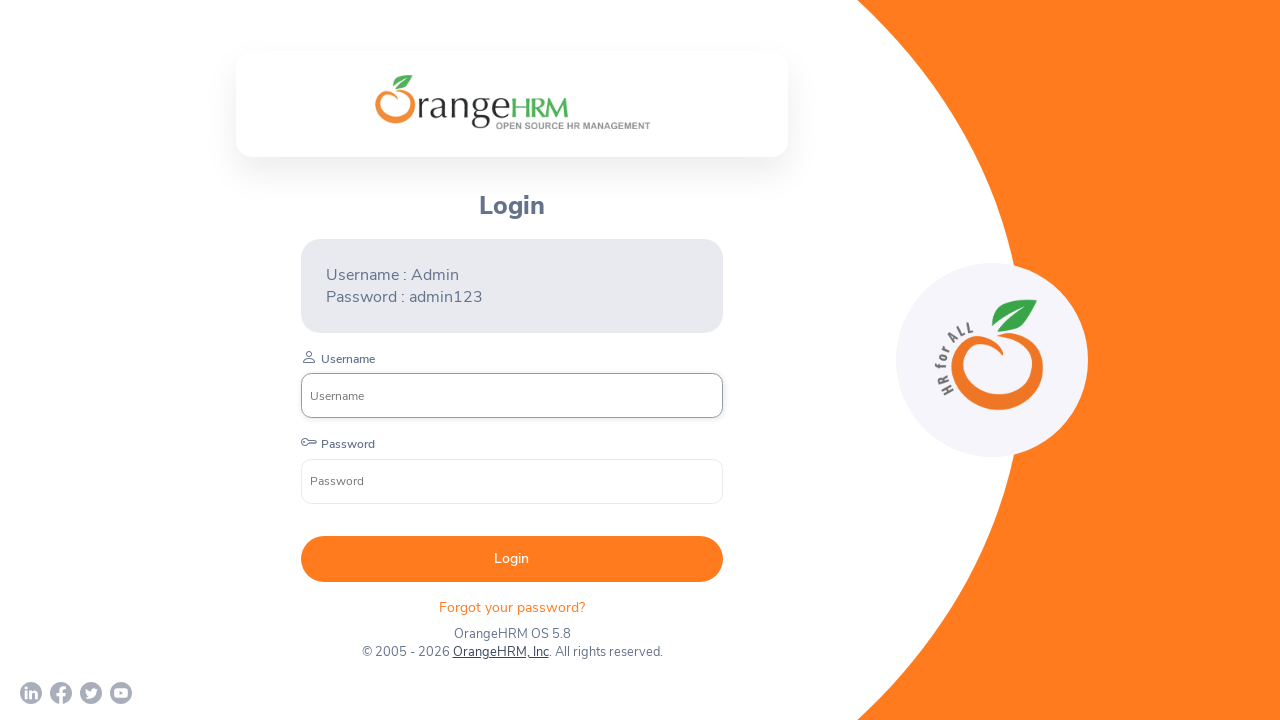

Verified URL contains 'opensource-demo.orangehrmlive.com'
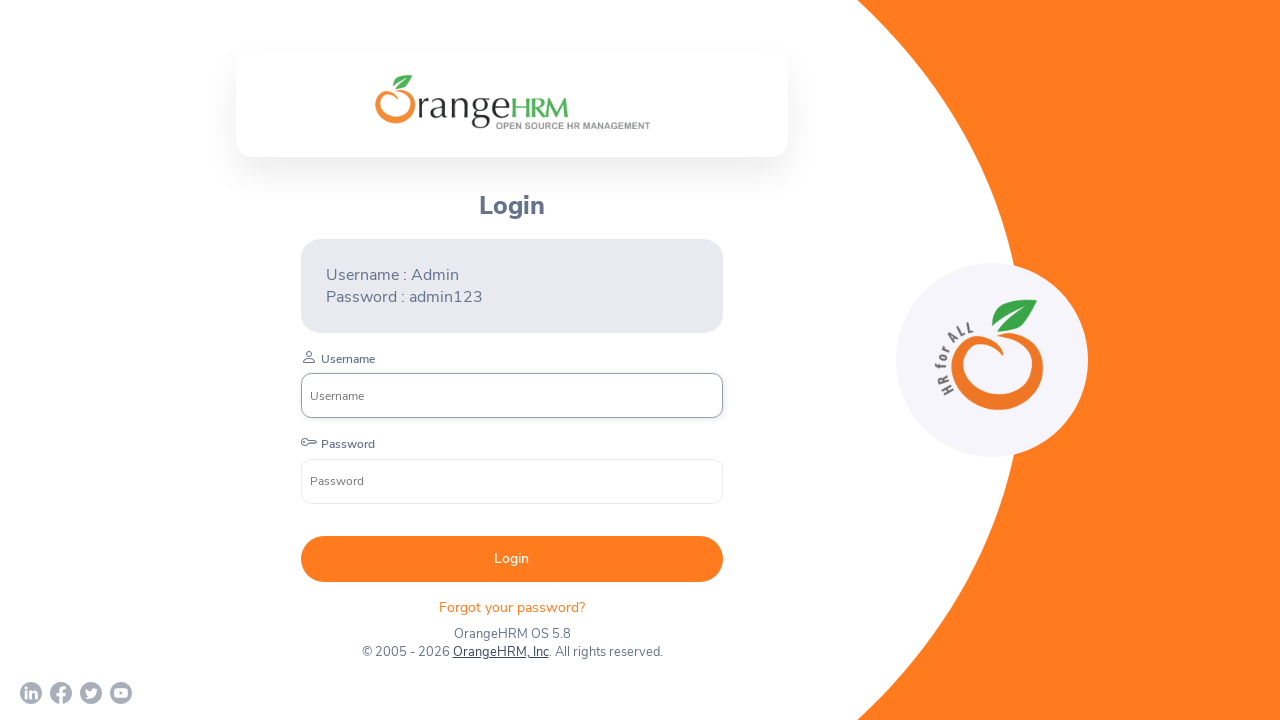

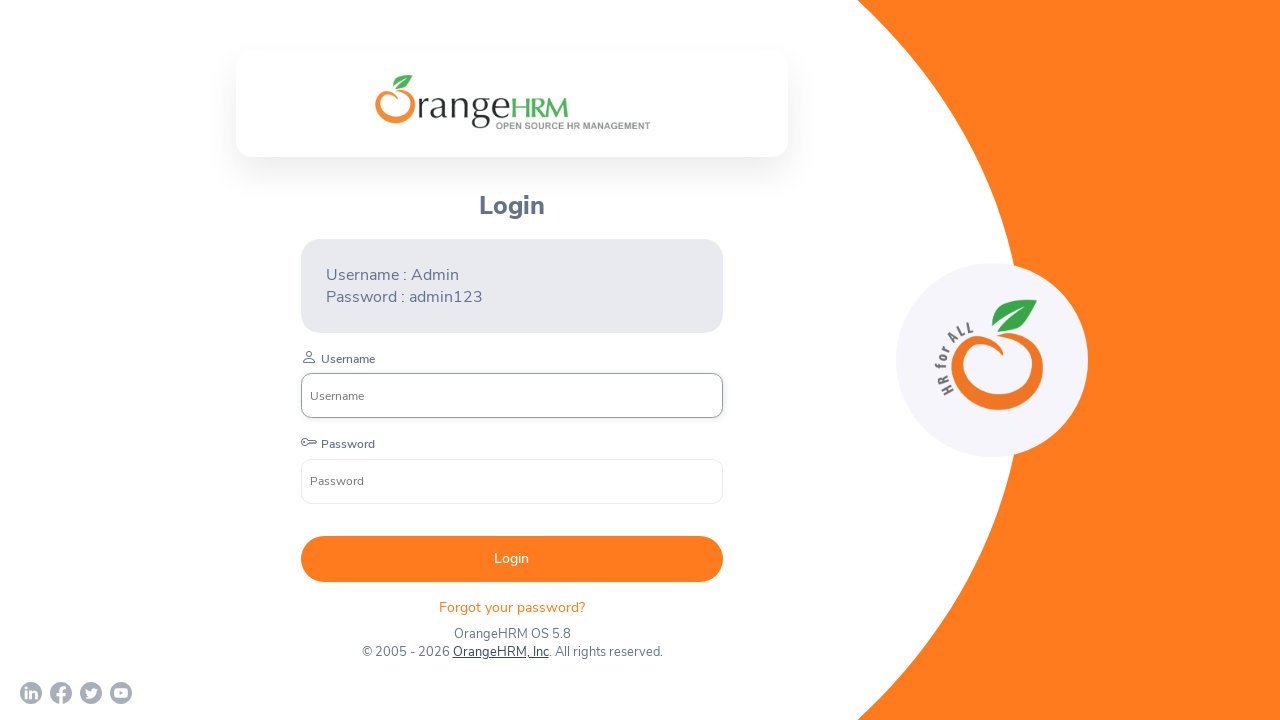